Tests page navigation actions including clicking links, going back, forward, and refreshing the page

Starting URL: http://the-internet.herokuapp.com/

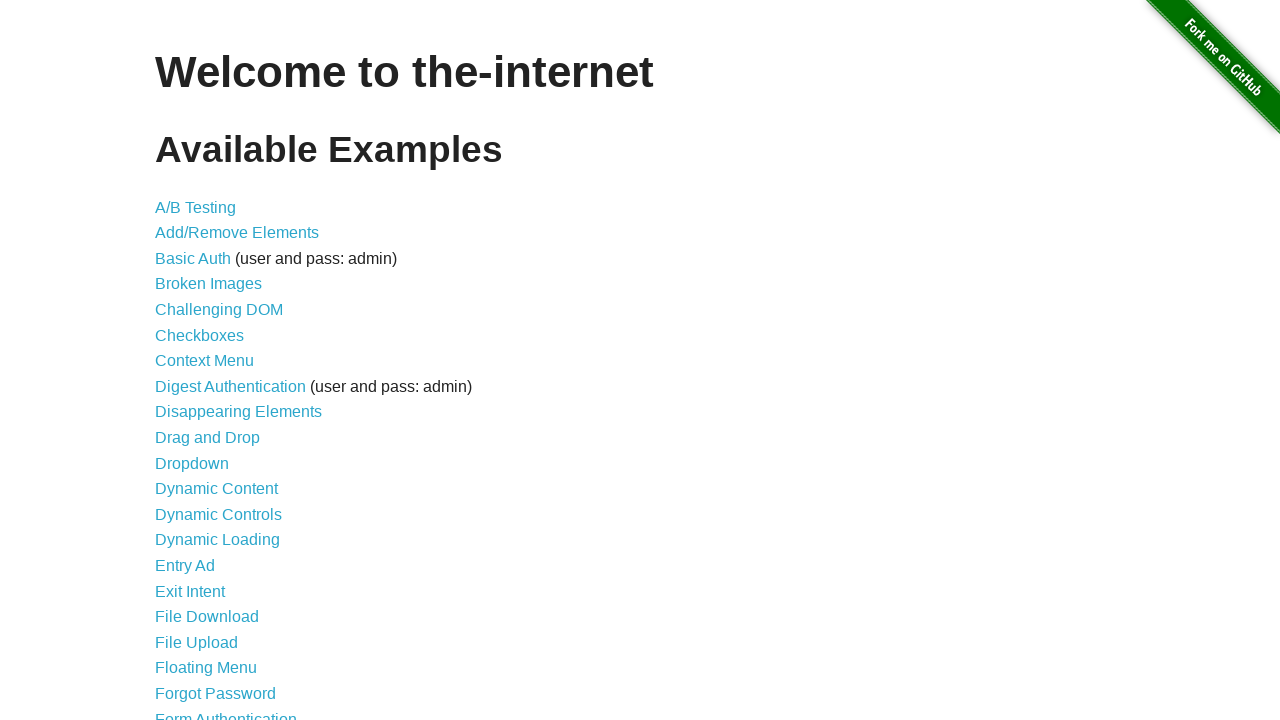

Clicked on the A/B Testing link at (196, 207) on text=A/B Testing
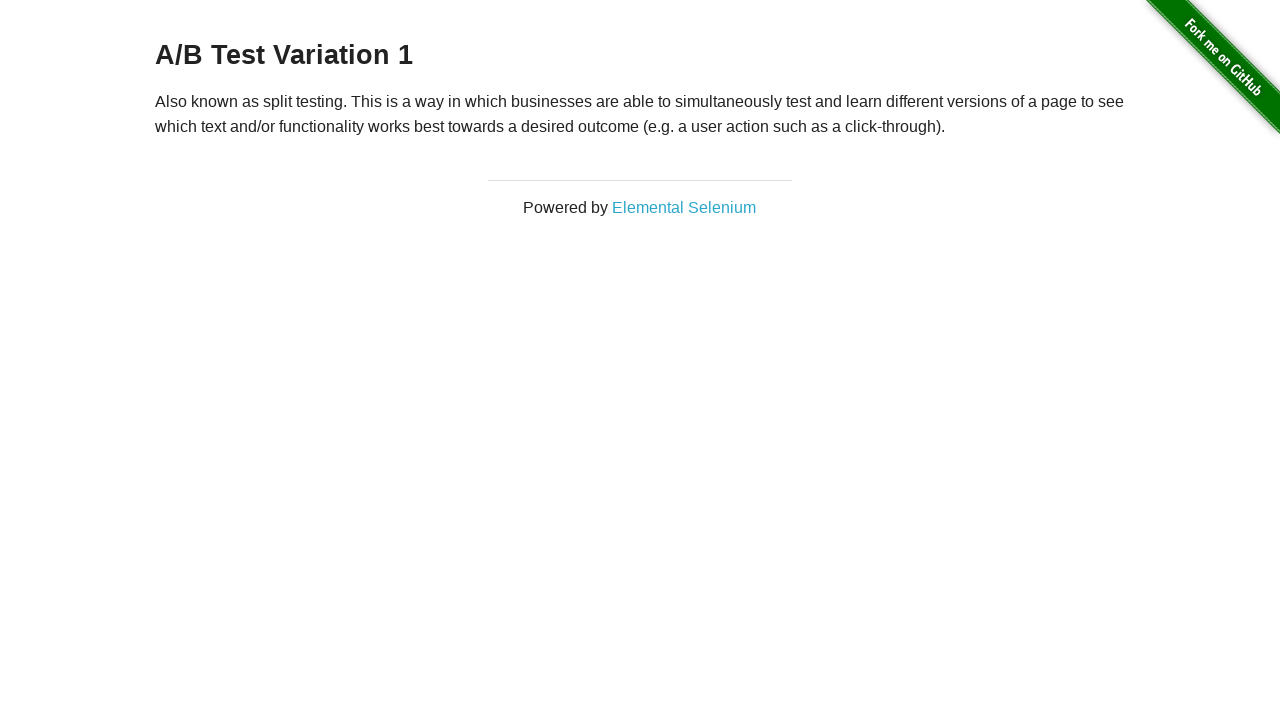

Verified navigation to A/B Testing page (http://the-internet.herokuapp.com/abtest)
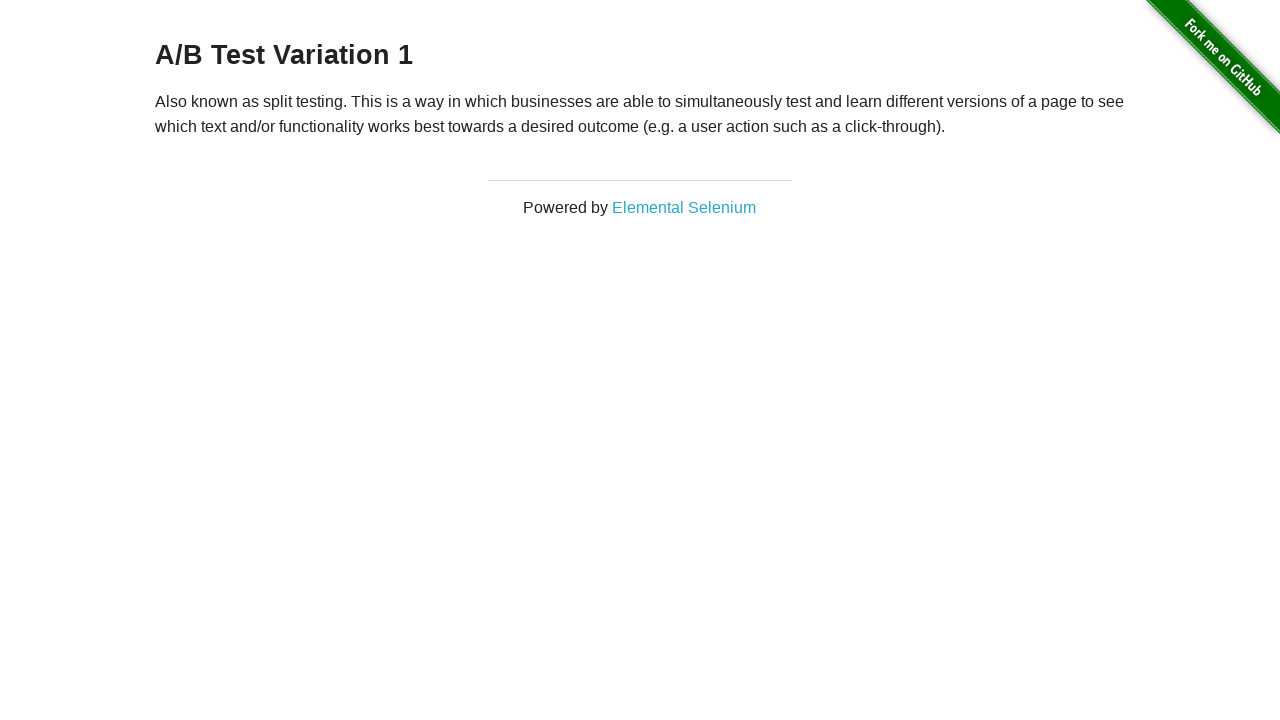

Navigated back to the previous page
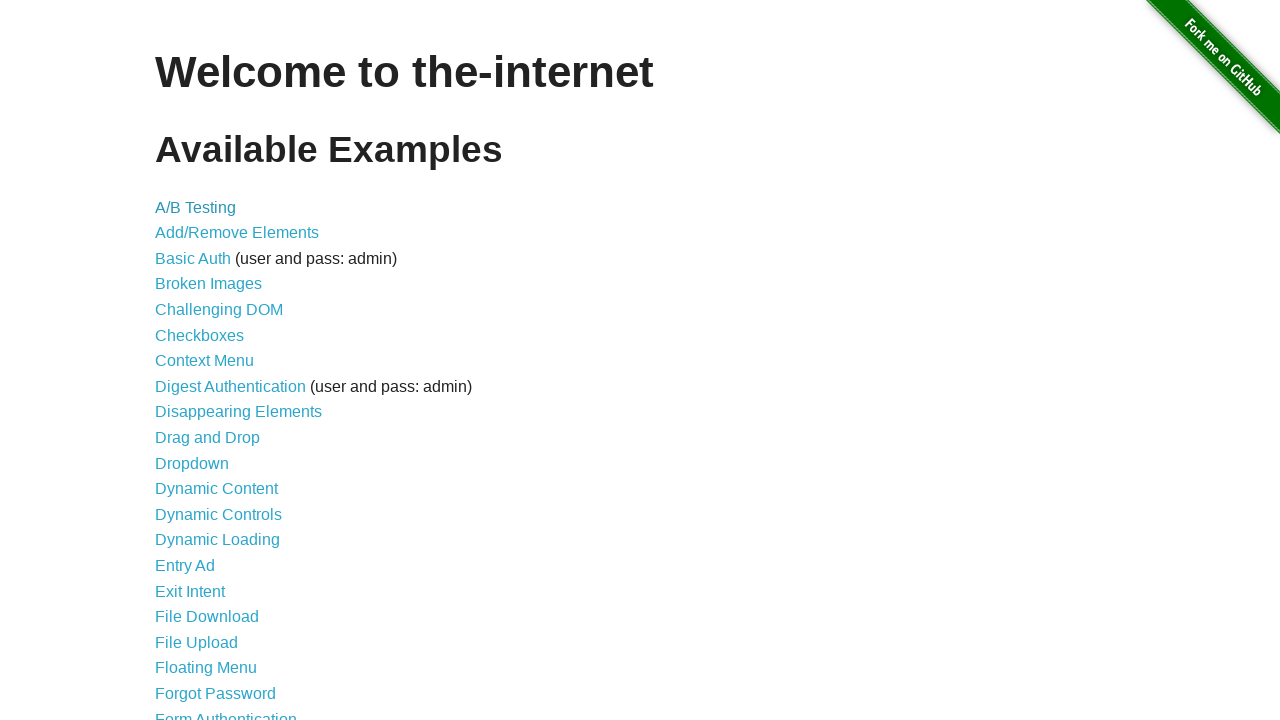

Verified return to home page (http://the-internet.herokuapp.com/)
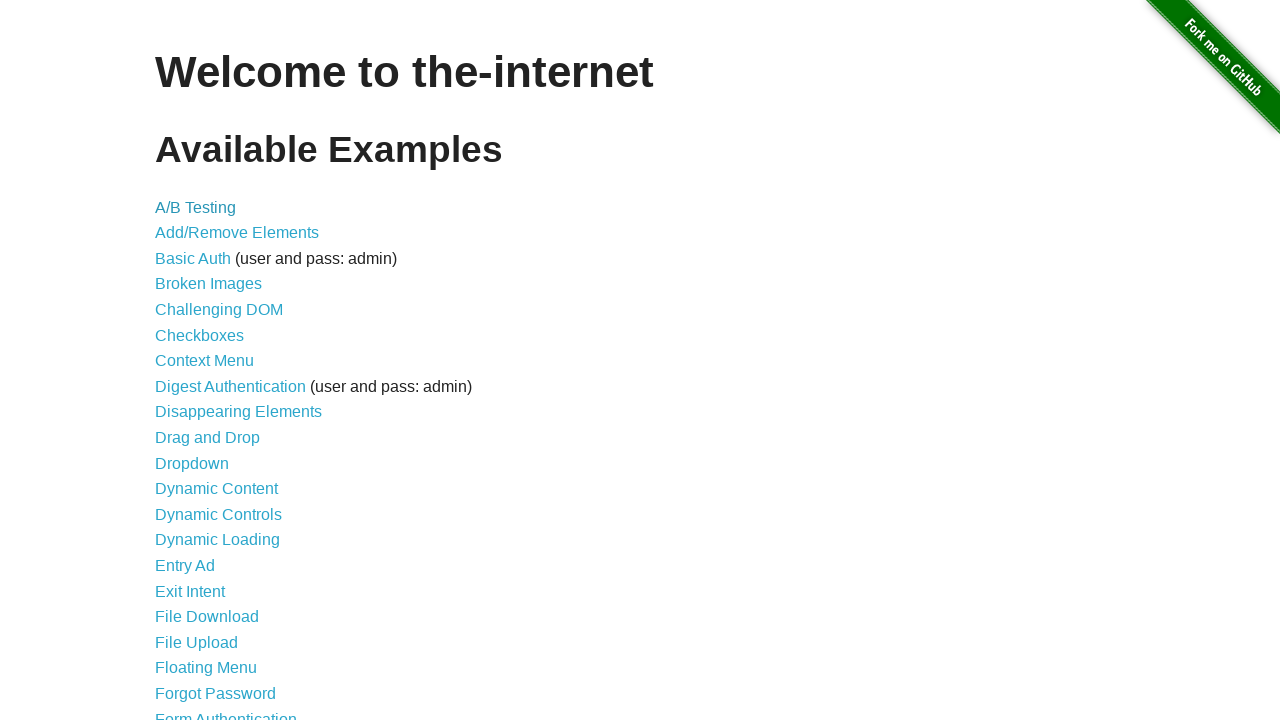

Navigated forward to the next page
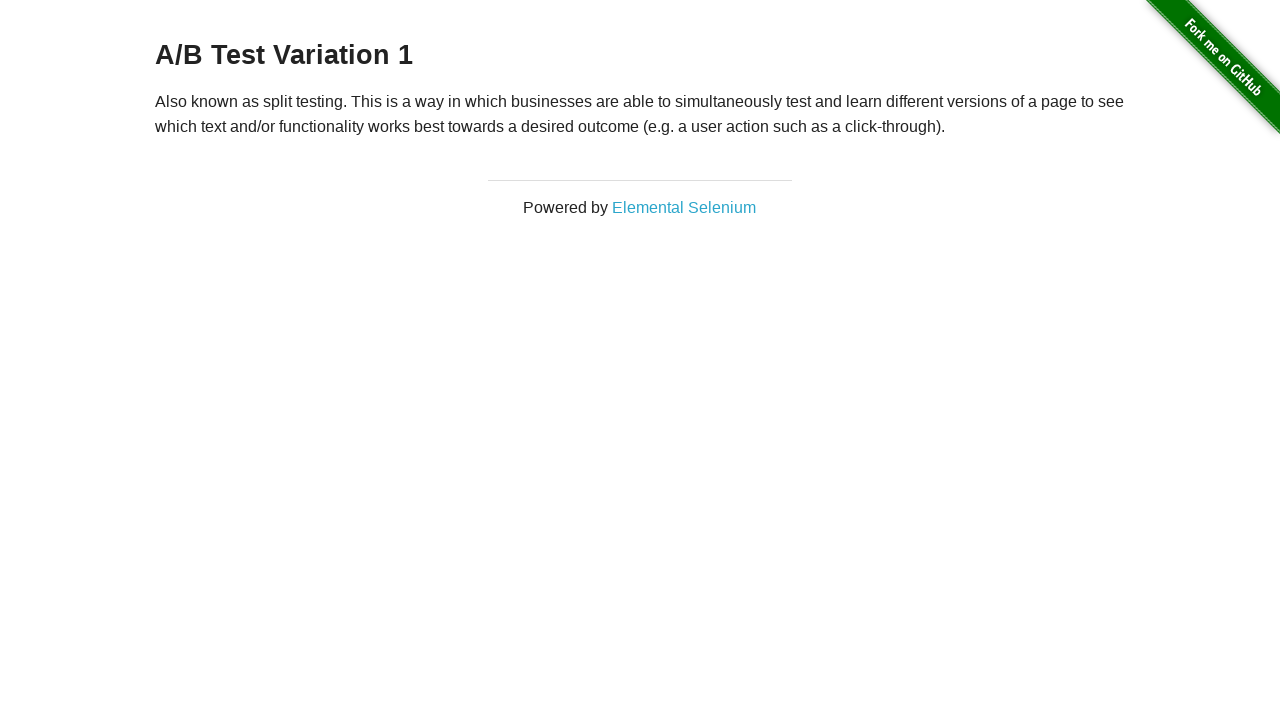

Verified forward navigation to A/B Testing page (http://the-internet.herokuapp.com/abtest)
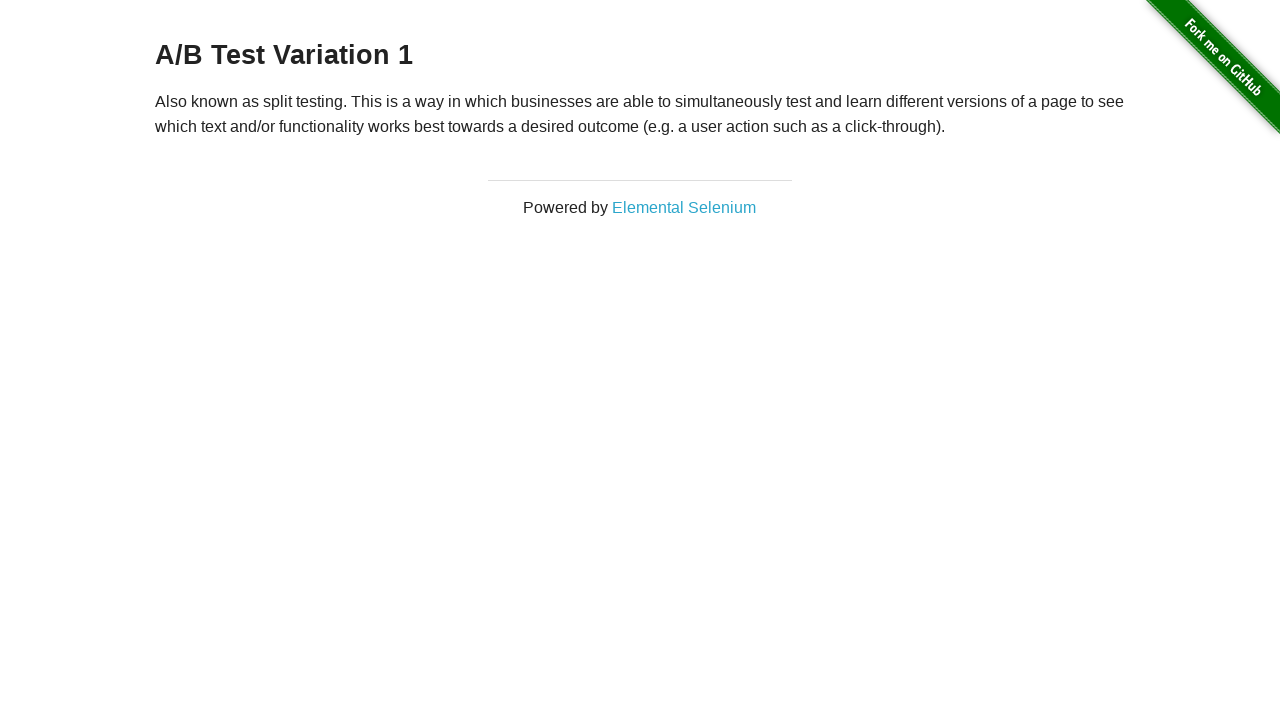

Refreshed the current page
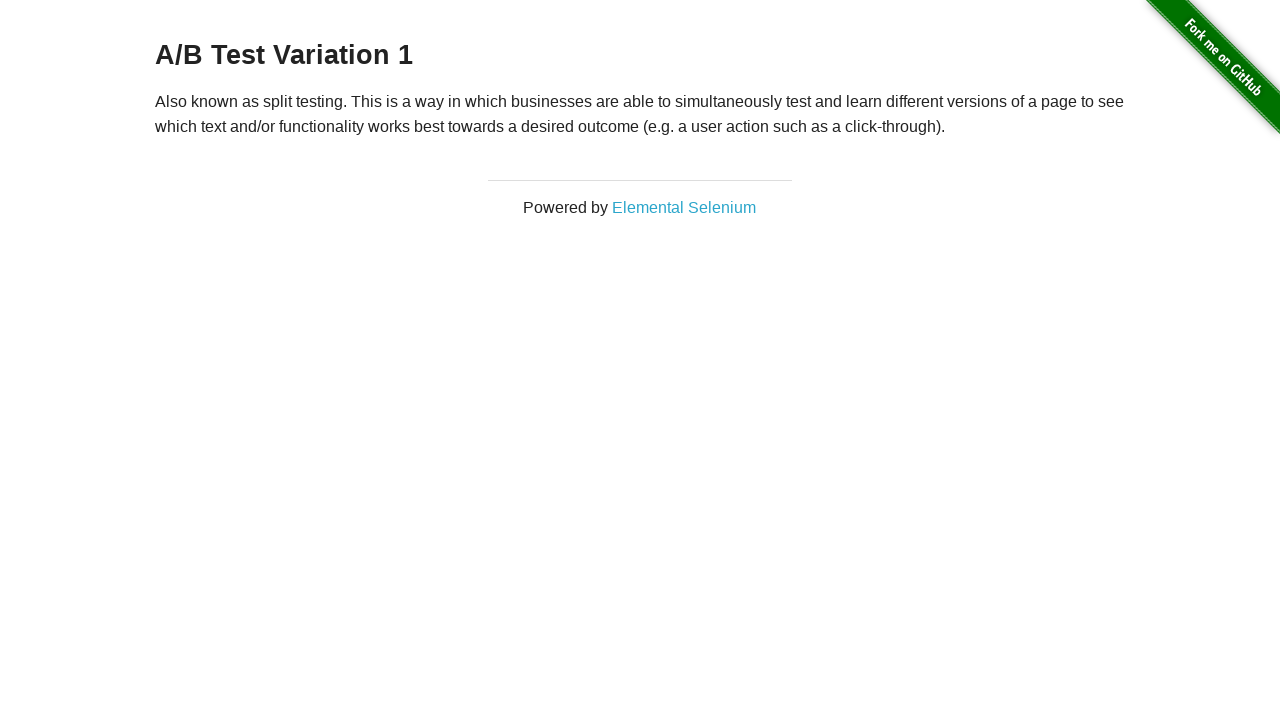

Verified page remains on A/B Testing after refresh (http://the-internet.herokuapp.com/abtest)
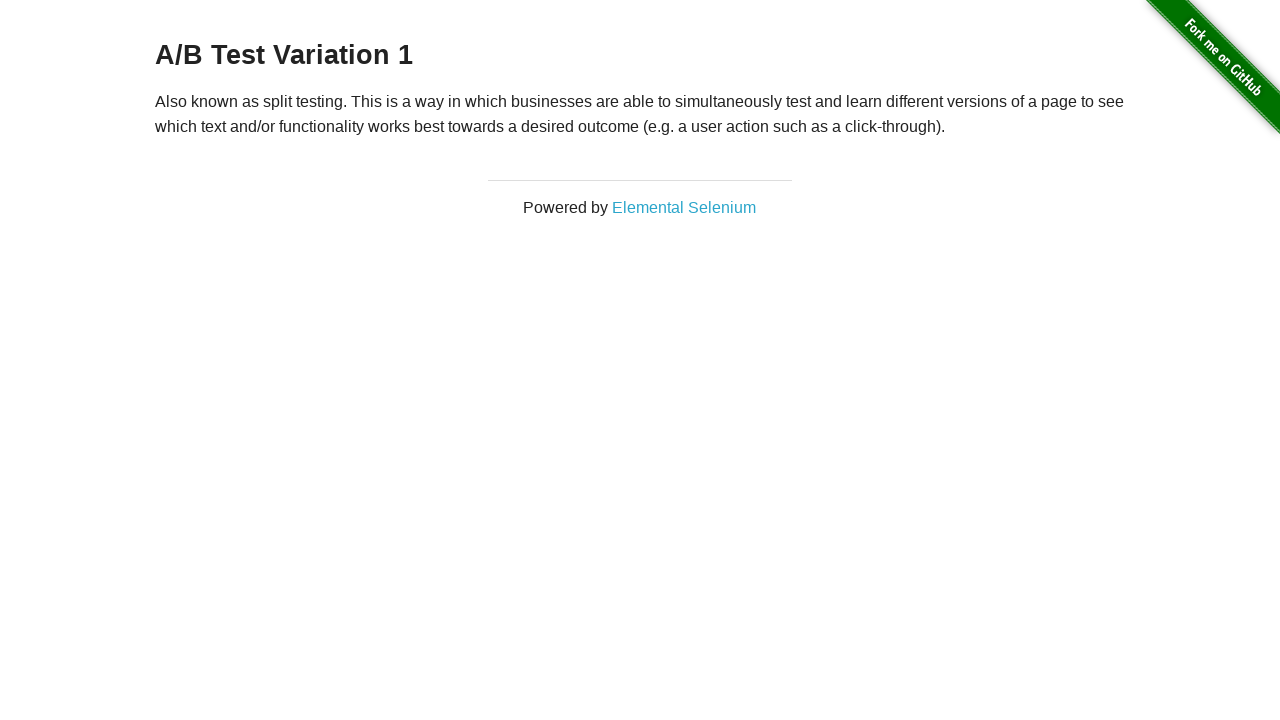

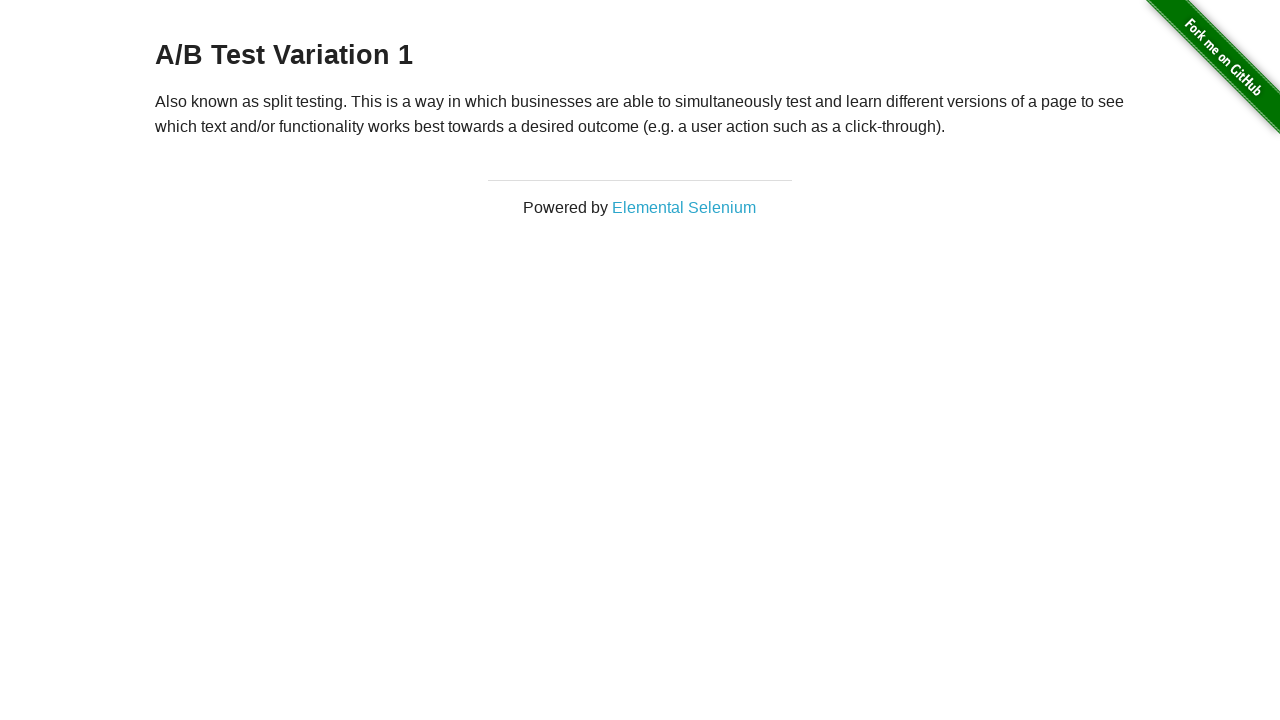